Tests the hotel room booking flow by entering check-in/check-out dates, checking availability, selecting a room, filling in guest details, and verifying the booking confirmation.

Starting URL: https://automationintesting.online/

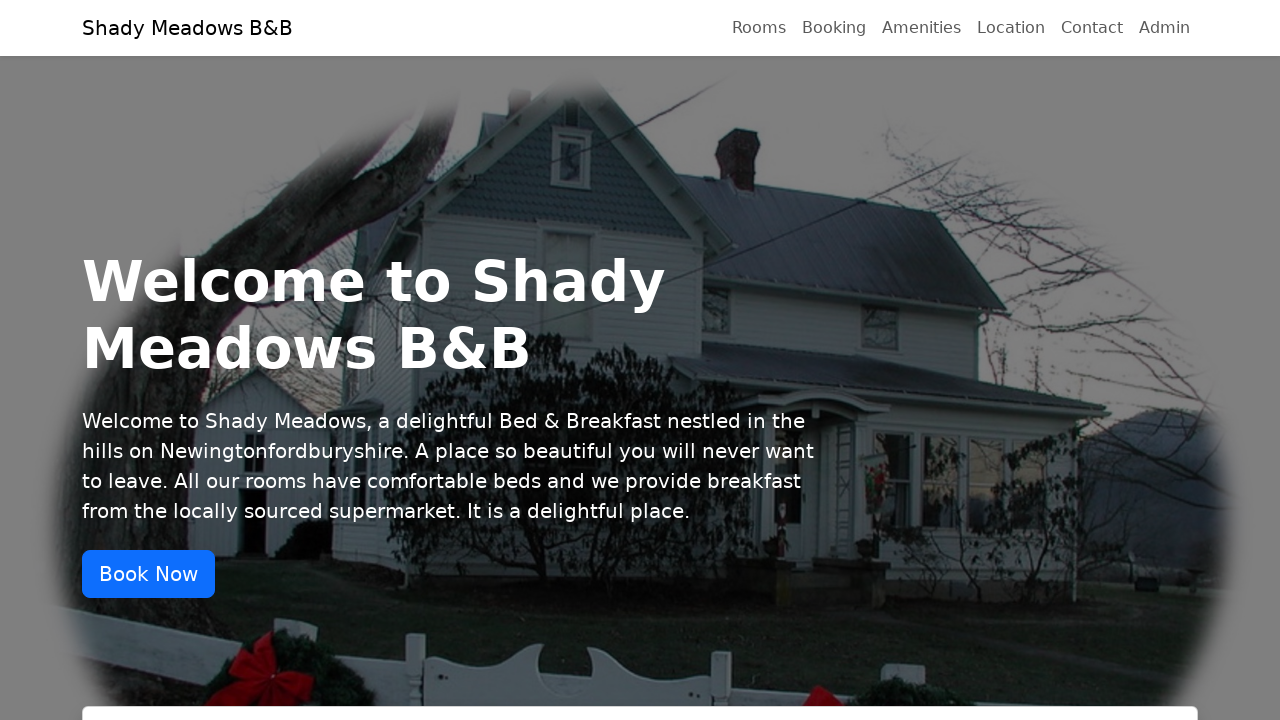

Filled check-in date field with 16/03/2026 on .dateWrapper input.form-control >> nth=0
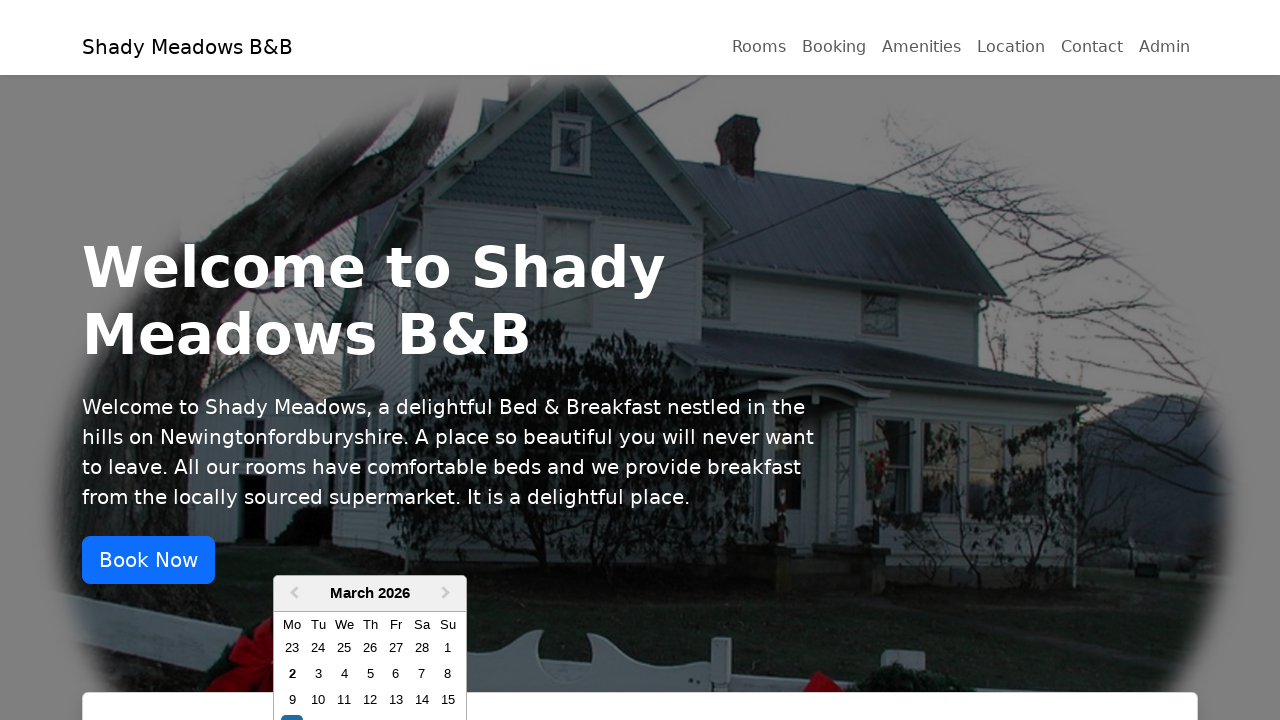

Filled check-out date field with 20/03/2026 on .dateWrapper input.form-control >> nth=1
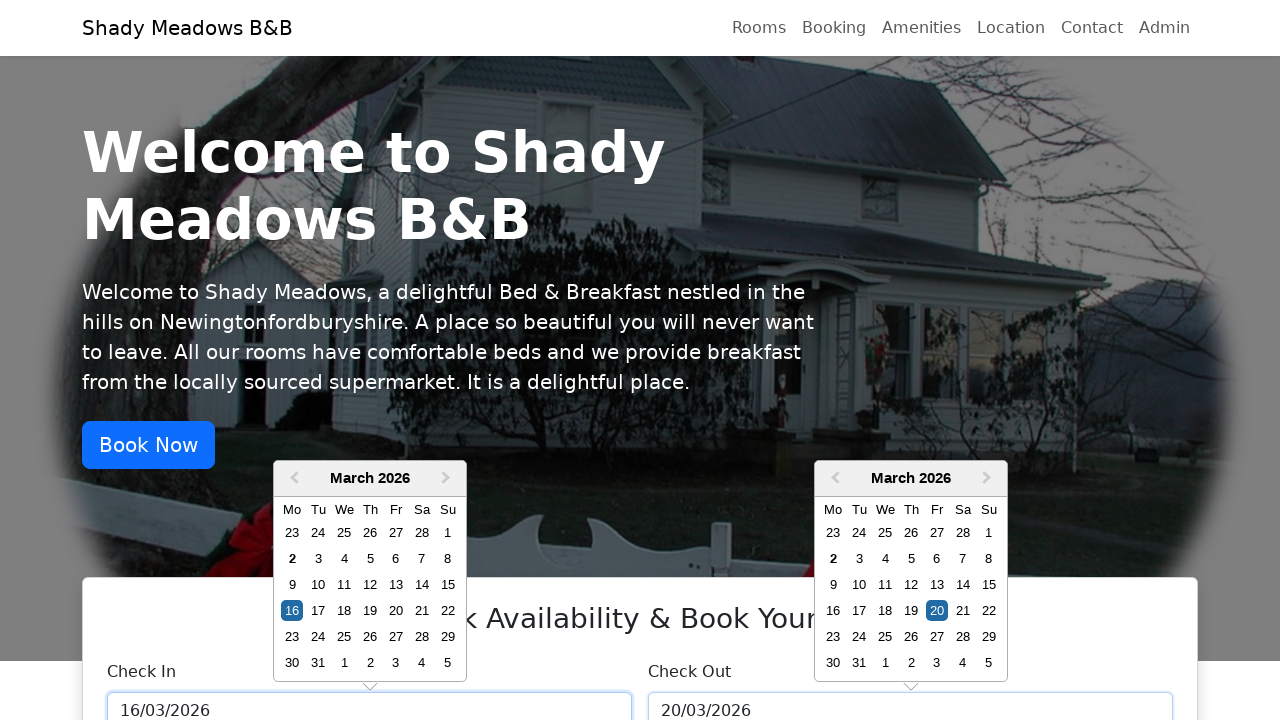

Clicked 'Check Availability' button at (640, 361) on internal:role=button[name="Check Availability"i]
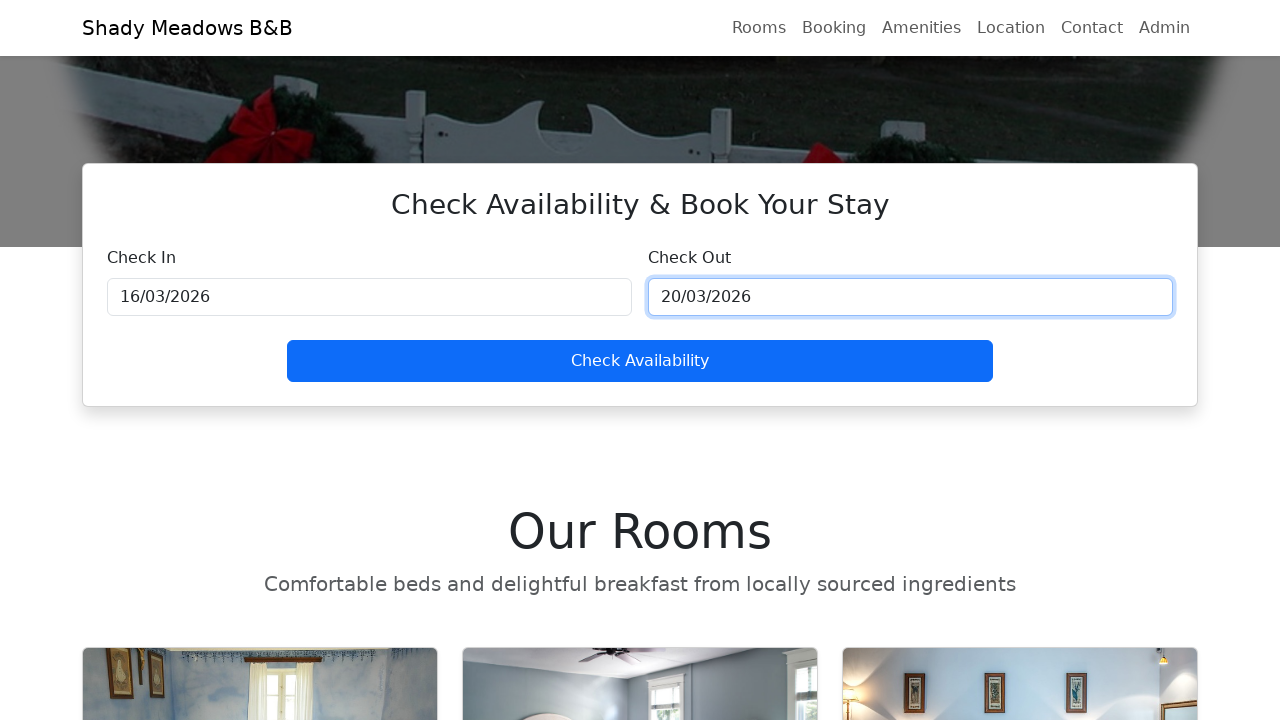

Clicked 'Book now' button on first room card at (369, 360) on .room-card >> nth=0 >> a.btn.btn-primary:has-text('Book now')
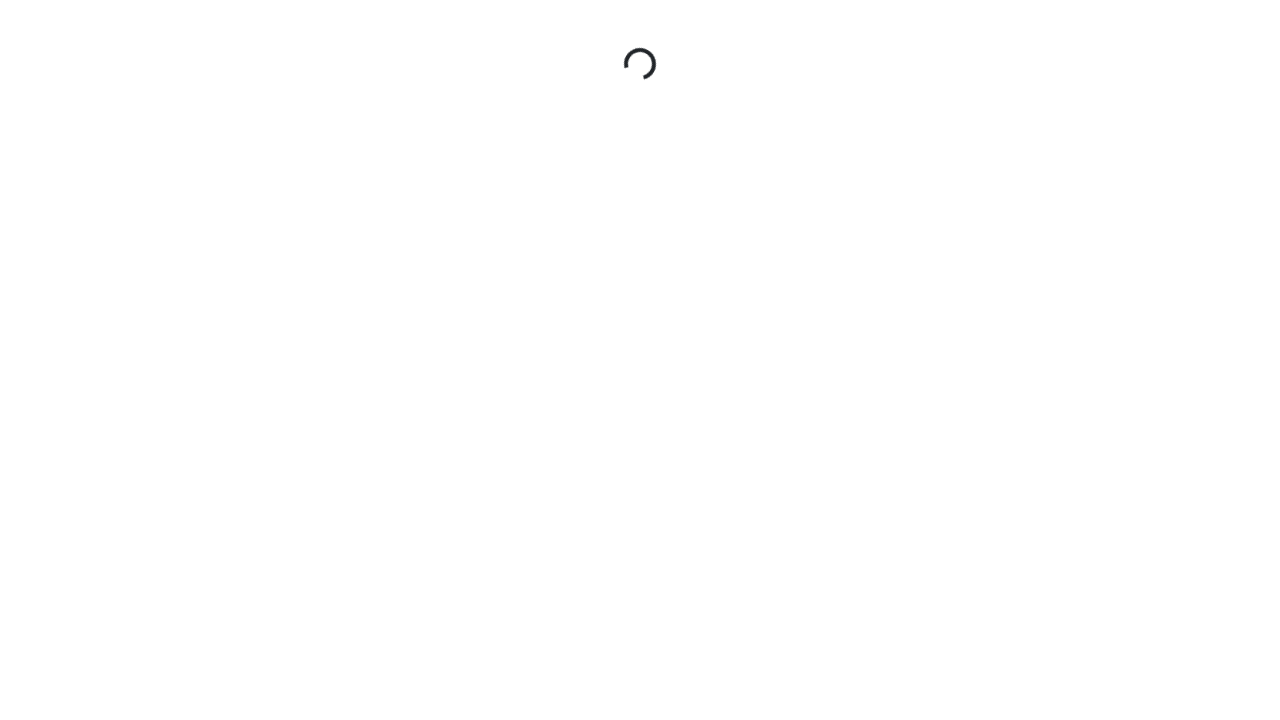

Clicked 'Reserve' button in booking modal at (1020, 361) on button:has-text('Reserve')
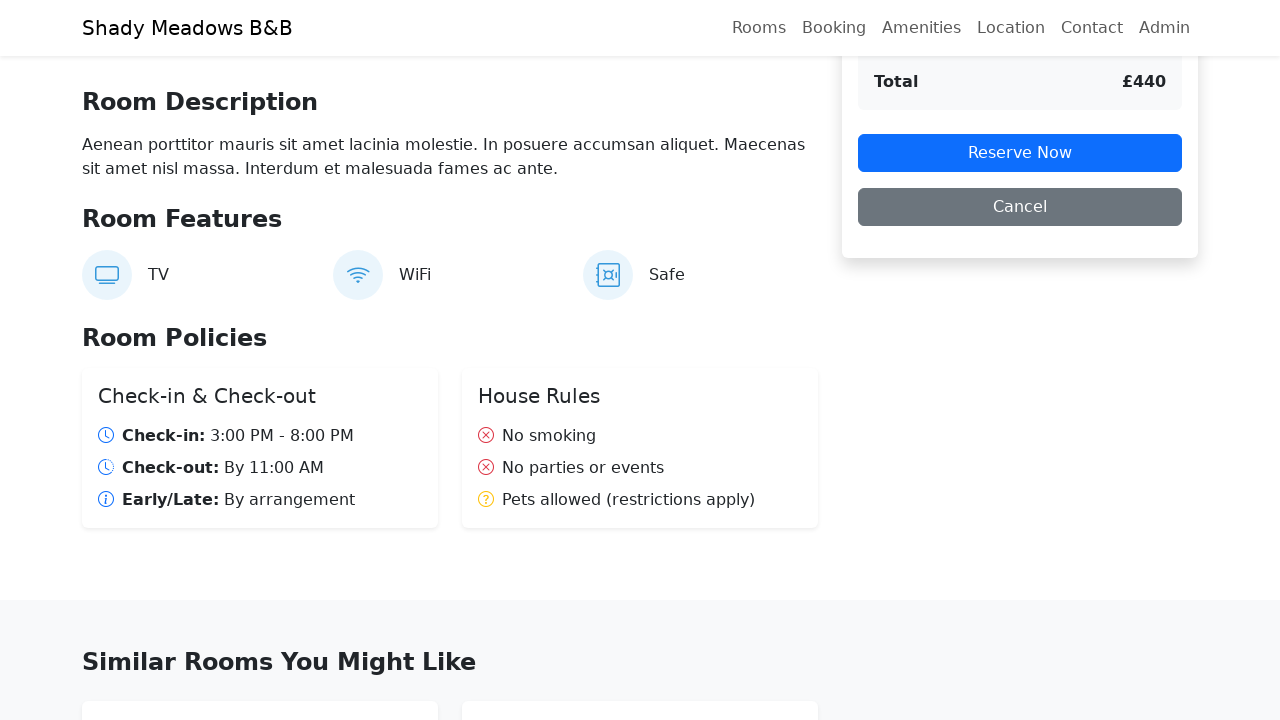

Filled first name field with 'Test' on input[name='firstname']
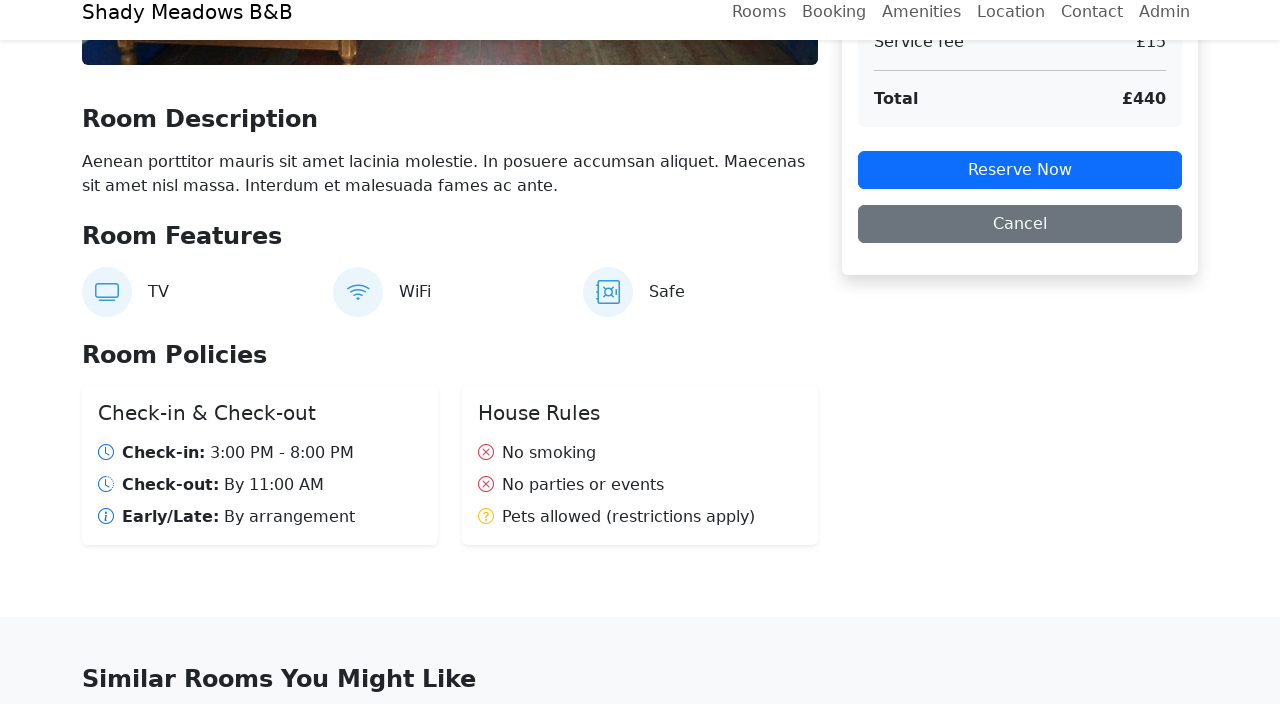

Filled last name field with 'User' on input[name='lastname']
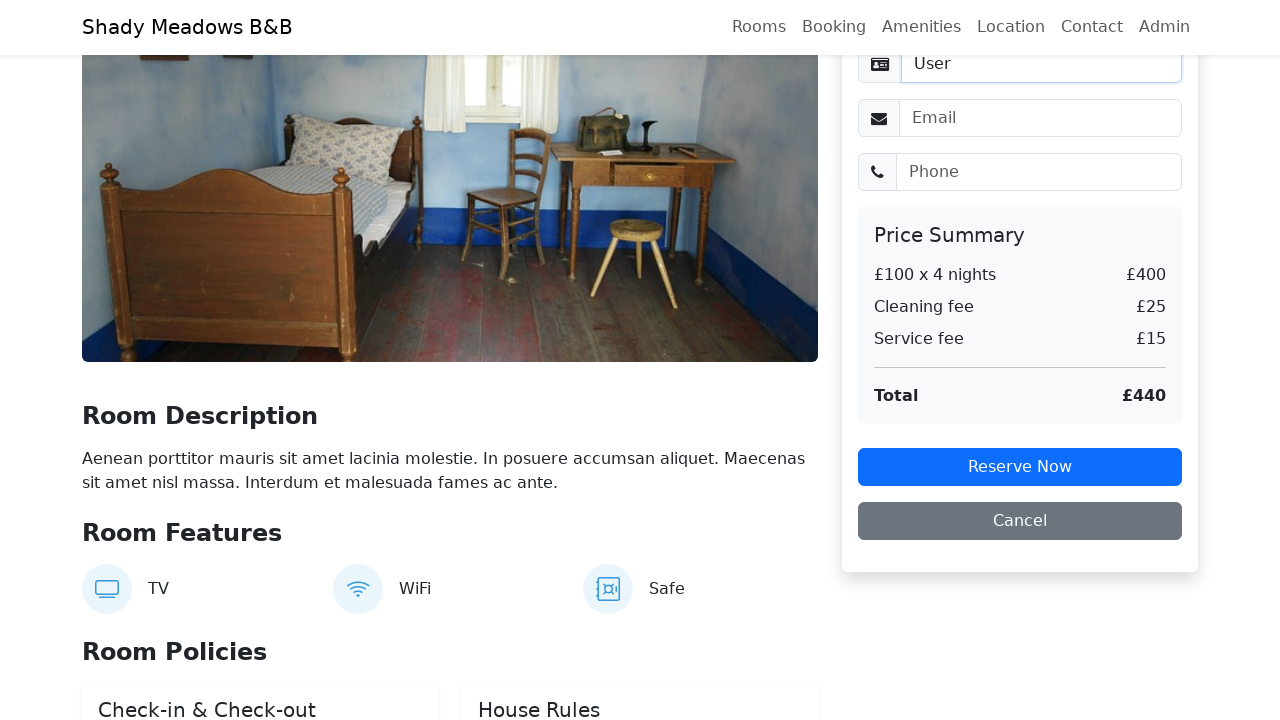

Filled email field with 'test.user@example.com' on input[name='email']
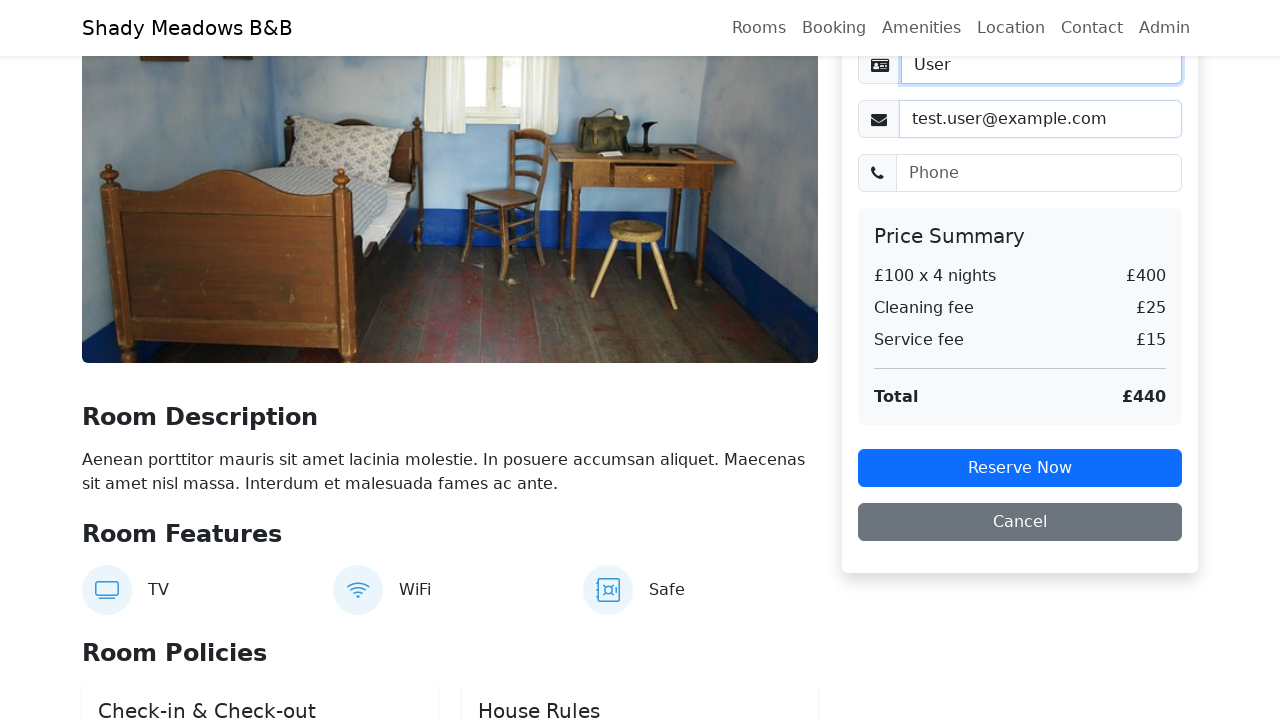

Filled phone field with '07123456789' on input[name='phone']
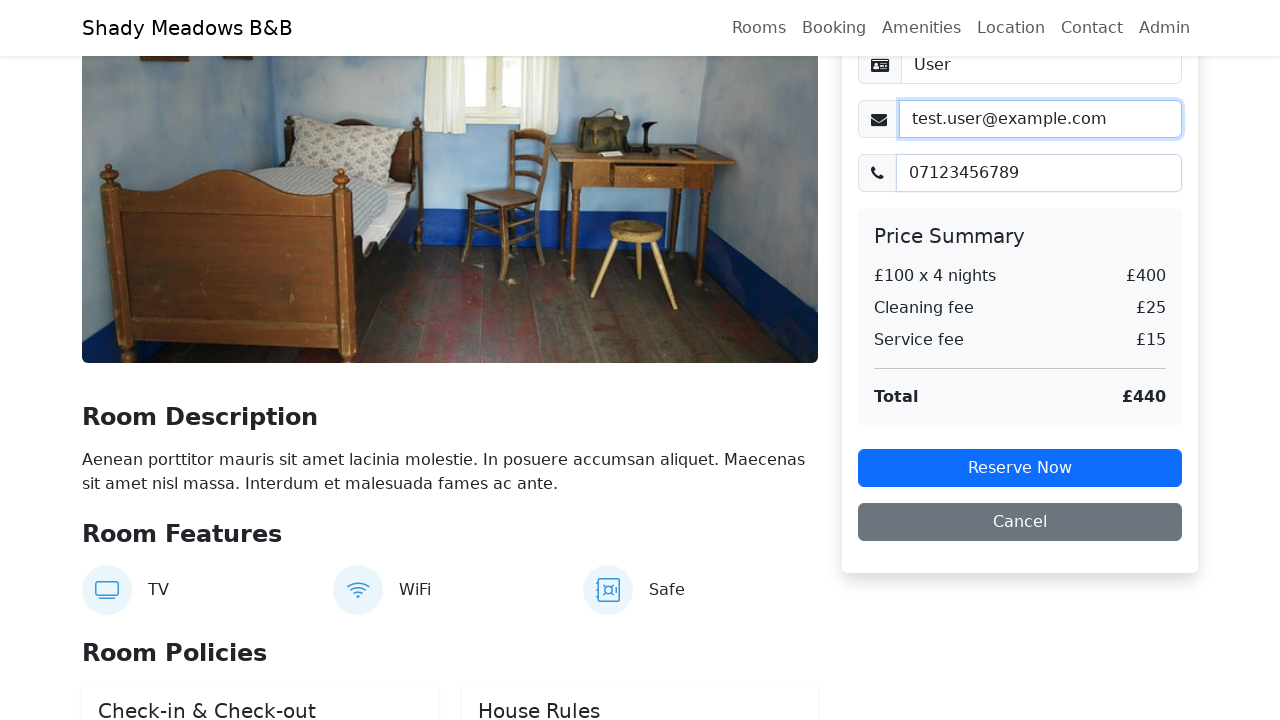

Clicked 'Reserve Now' button to submit booking at (1020, 468) on button.btn.btn-primary.w-100.mb-3:has-text('Reserve Now')
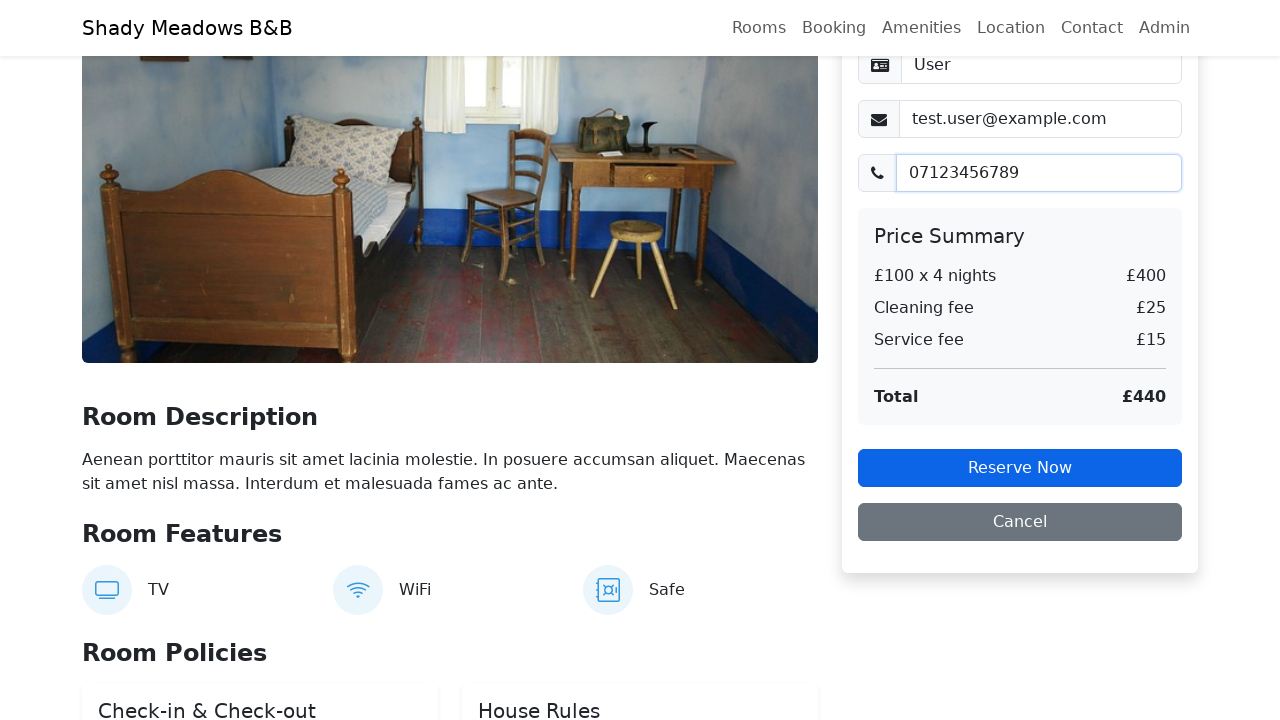

Verified 'Booking Confirmed' message appears
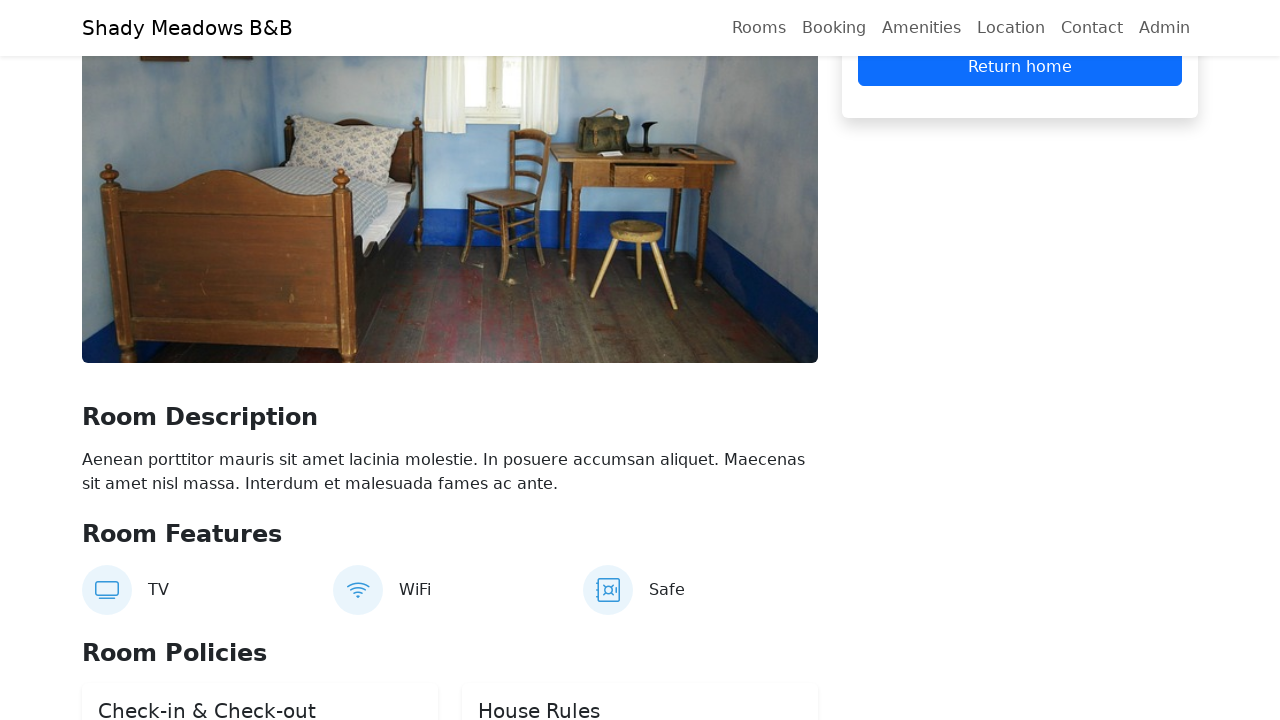

Verified booking confirmation contains check-in date 2026-03-16
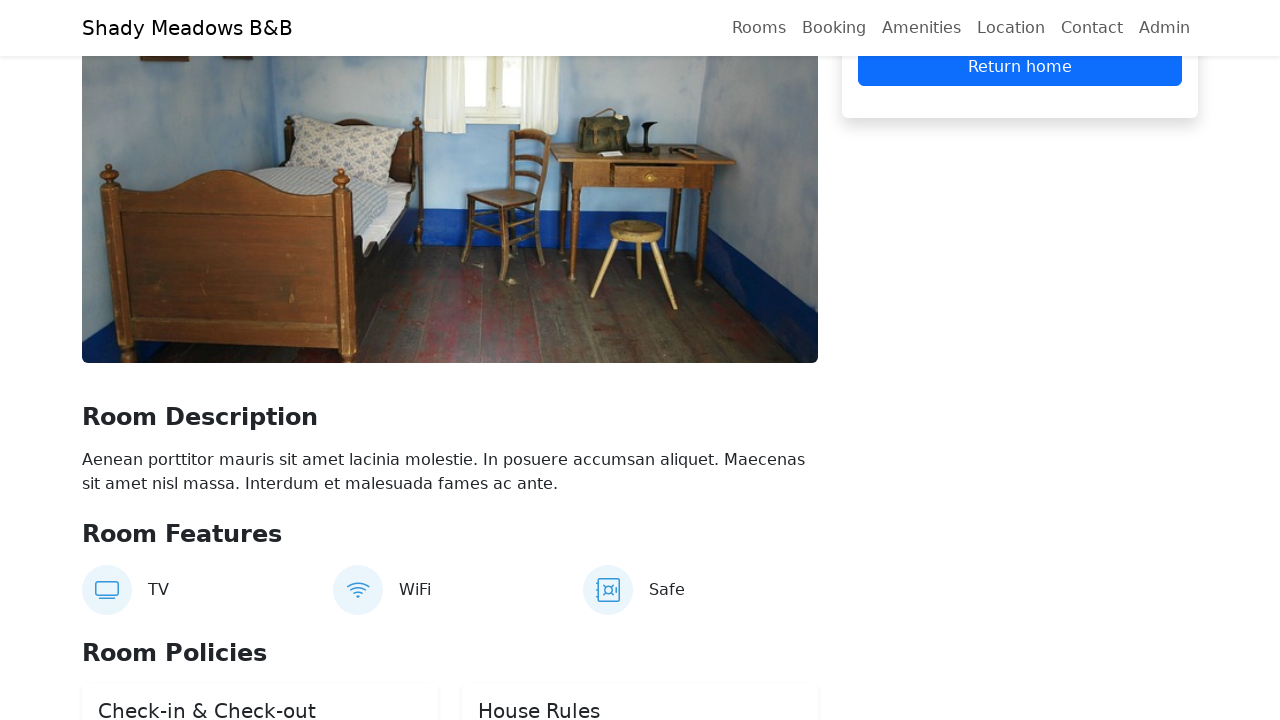

Verified booking confirmation contains check-out date 2026-03-20
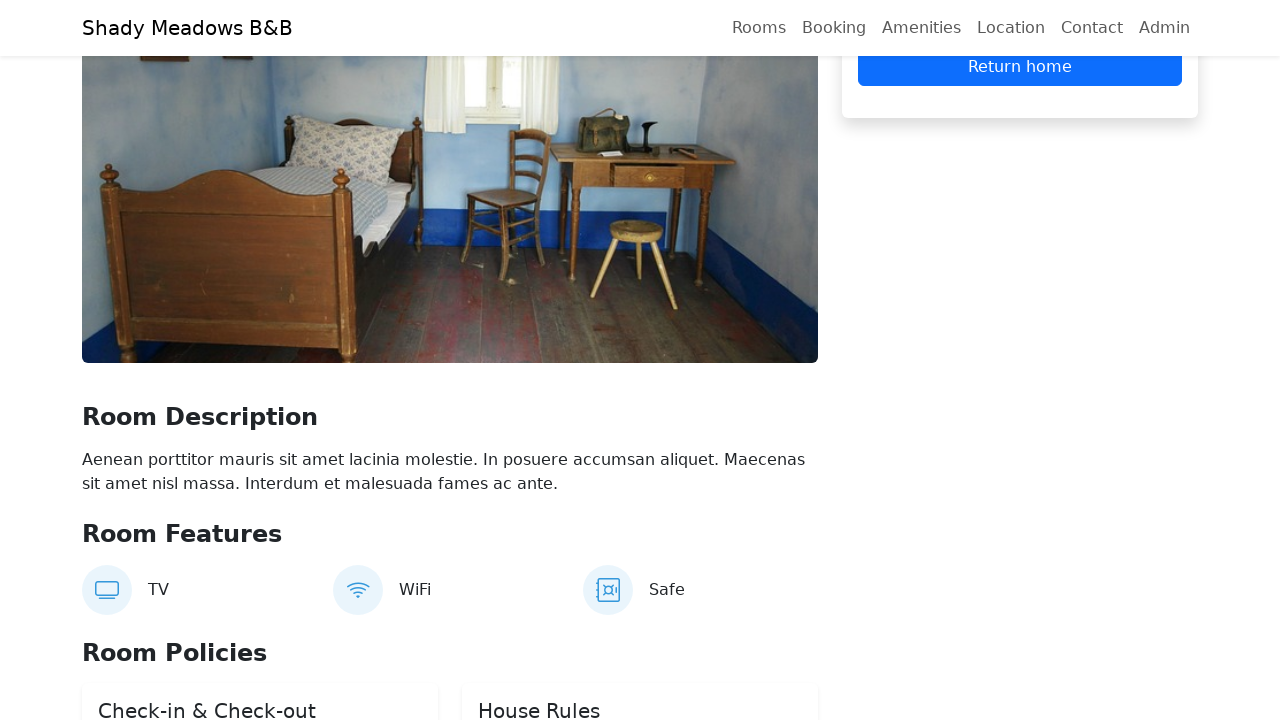

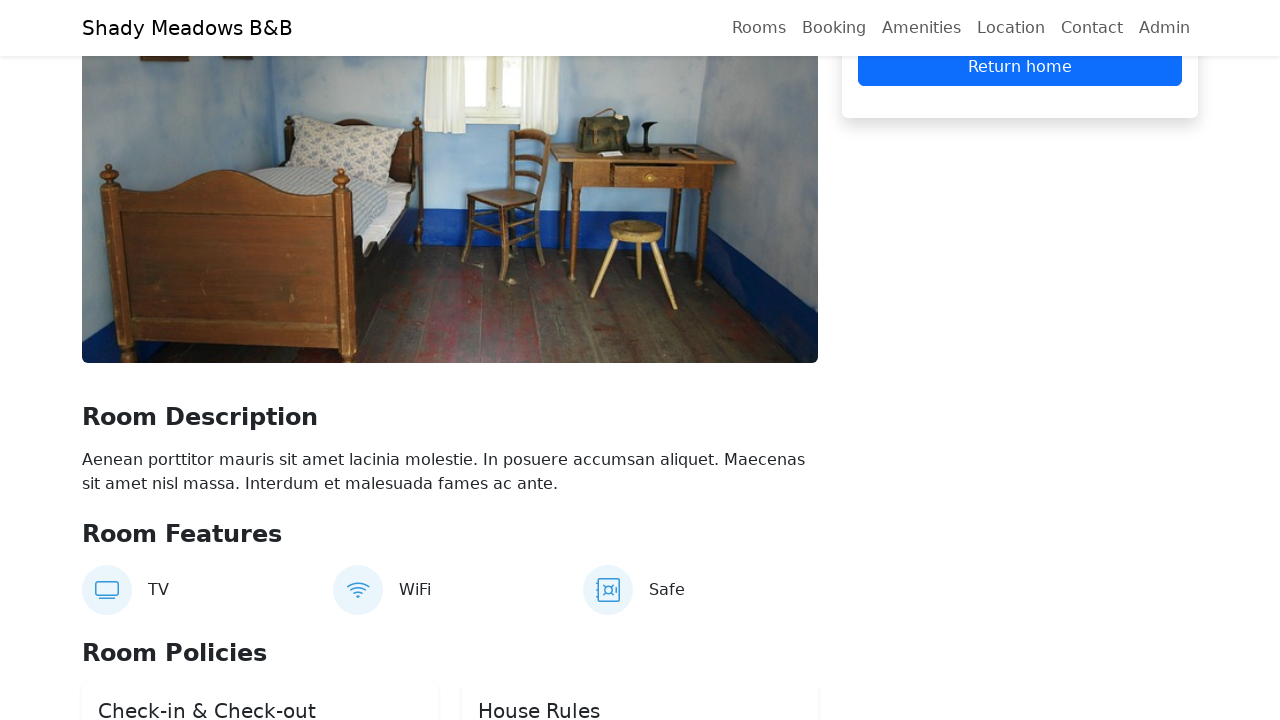